Navigates to a login page and verifies the page loads by checking the page title. Does not perform actual login - just validates the page is accessible.

Starting URL: https://rahulshettyacademy.com/loginpagePractise/

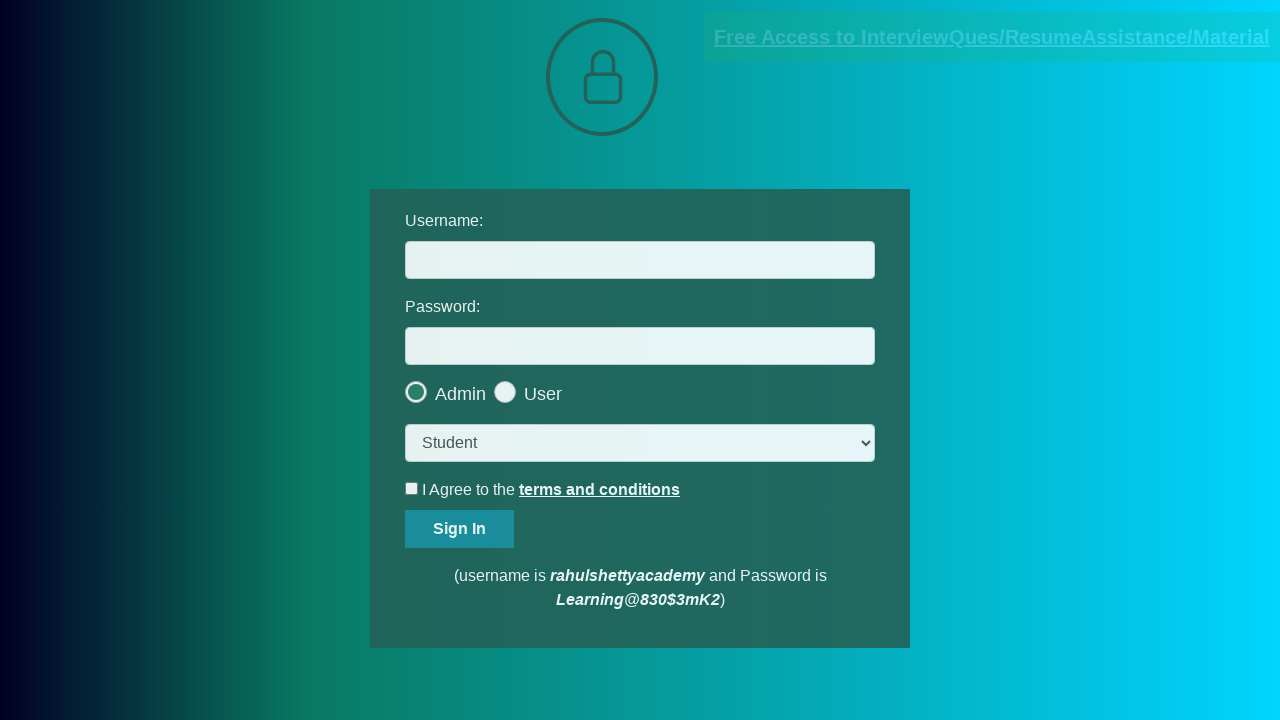

Retrieved page title
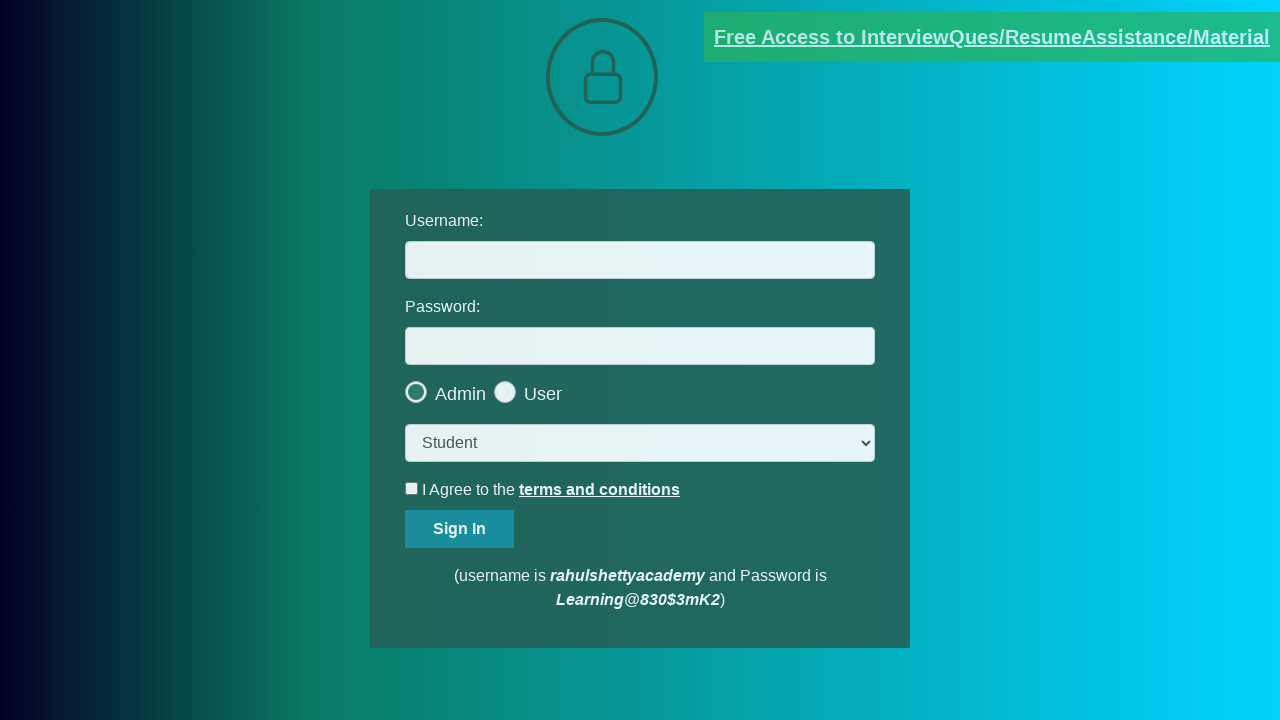

Verified page title matches expected 'LoginPage Practise | Rahul Shetty Academy'
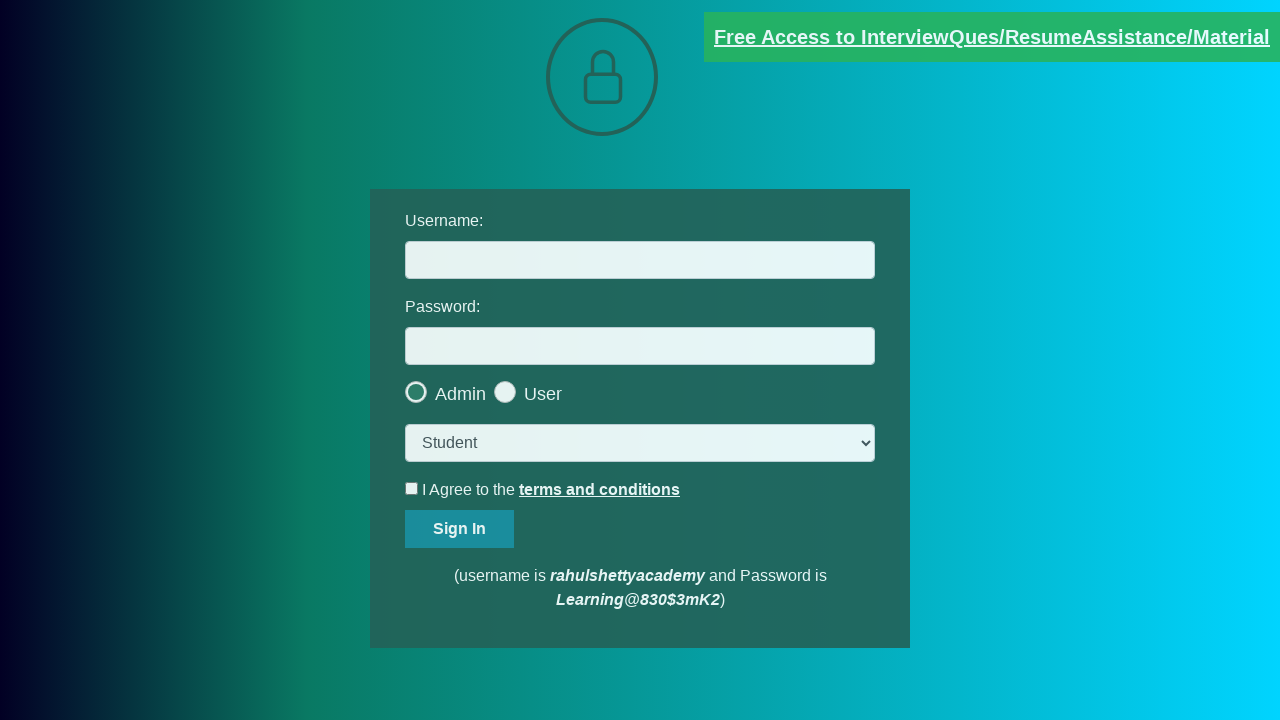

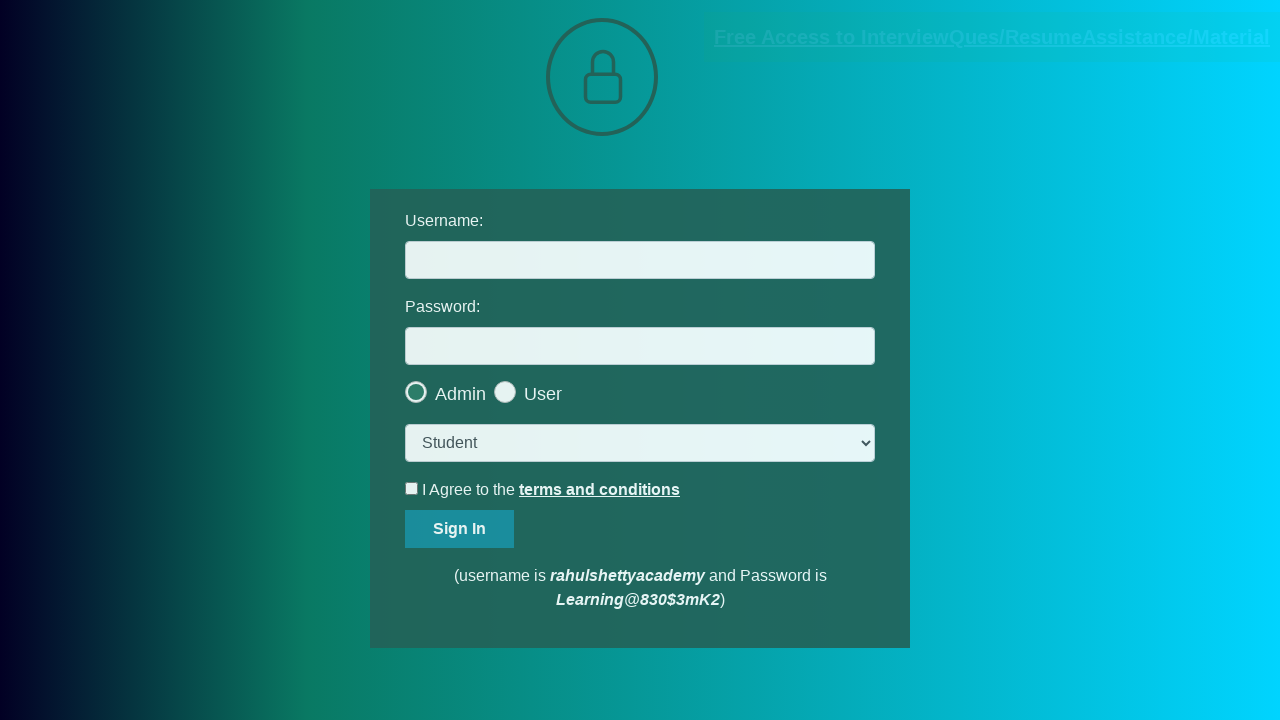